Tests browser window handling by opening multiple new windows/tabs, switching between them, and verifying content in the new windows

Starting URL: https://demoqa.com/browser-windows

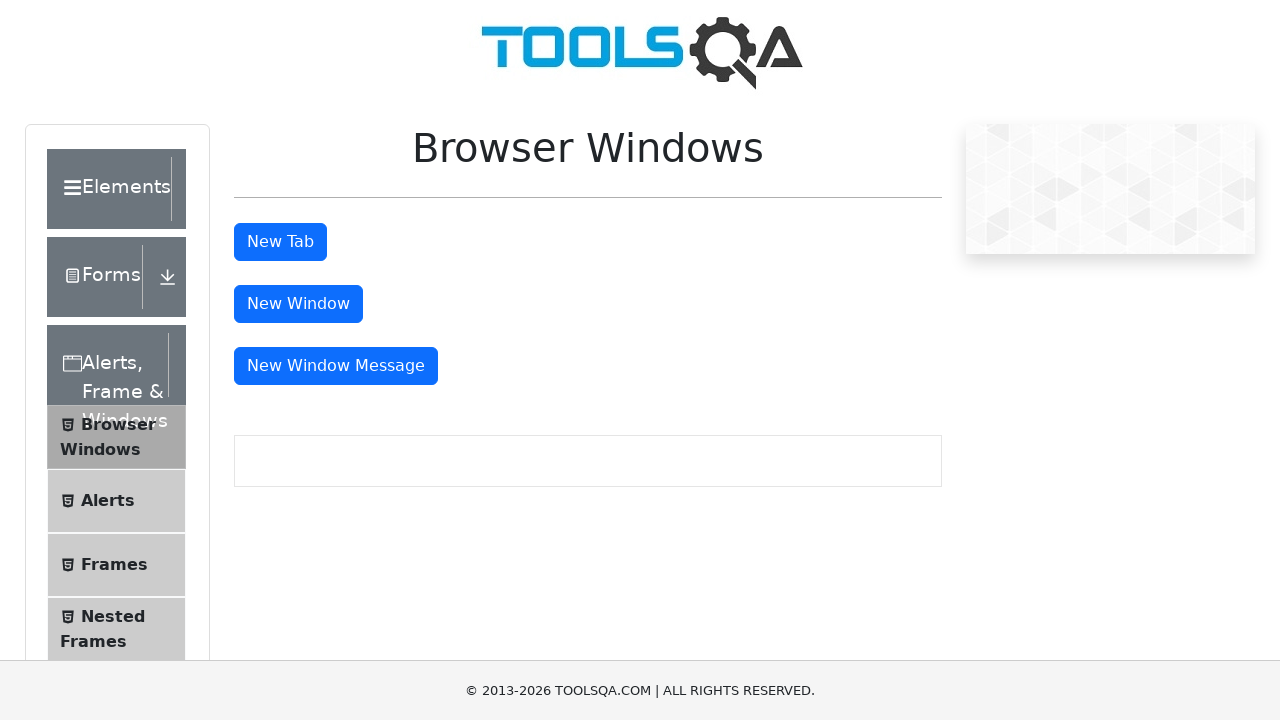

Clicked button to open new tab at (280, 242) on #tabButton
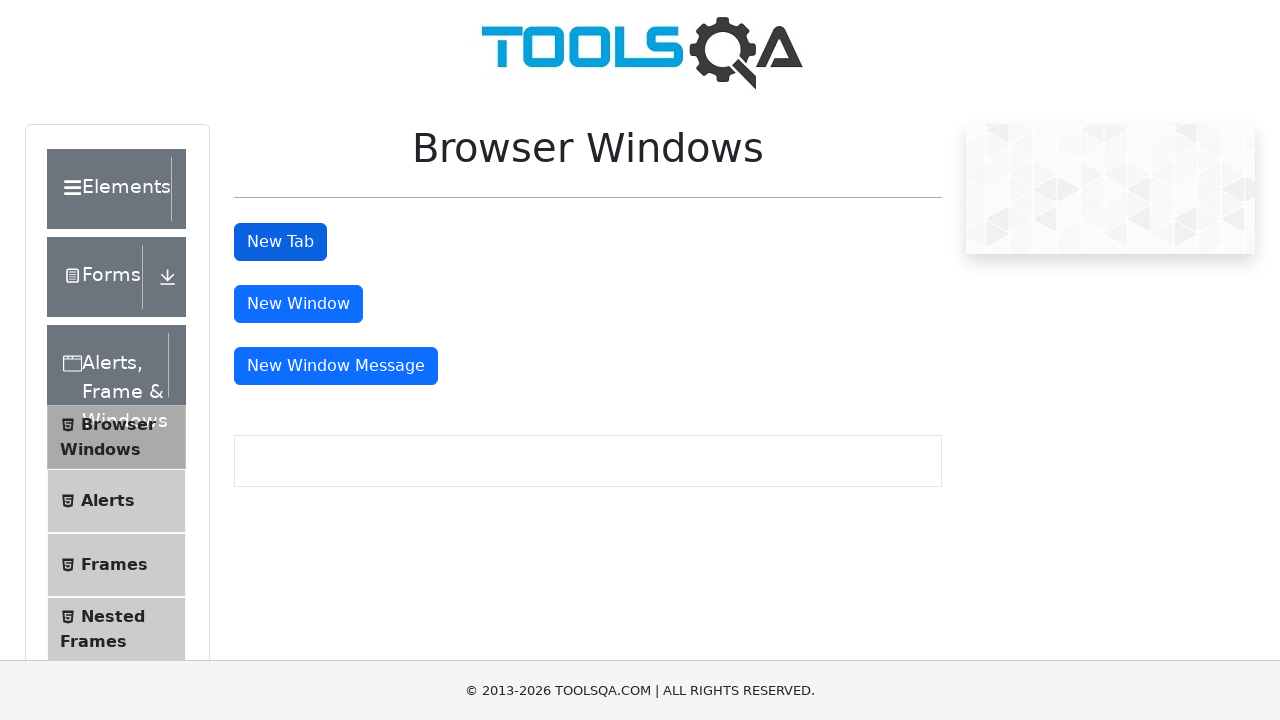

Got reference to newly opened tab
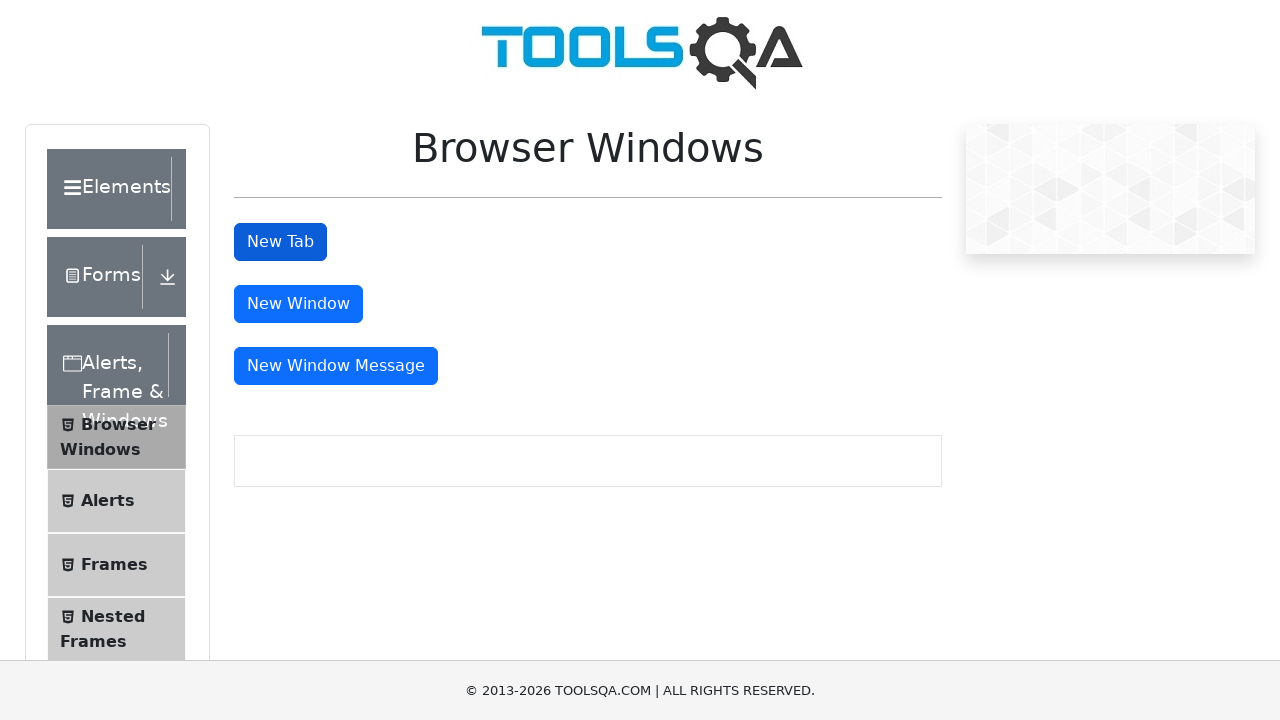

Waited for new tab to load
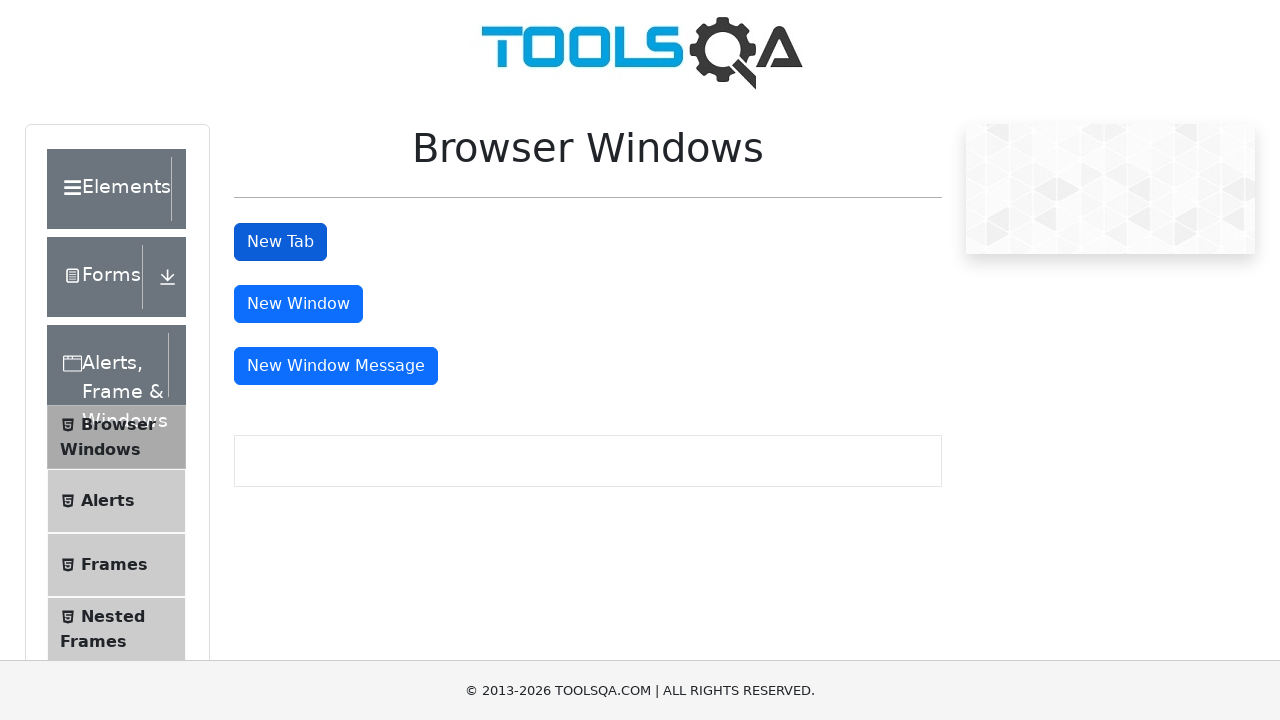

Retrieved heading text from new tab: This is a sample page
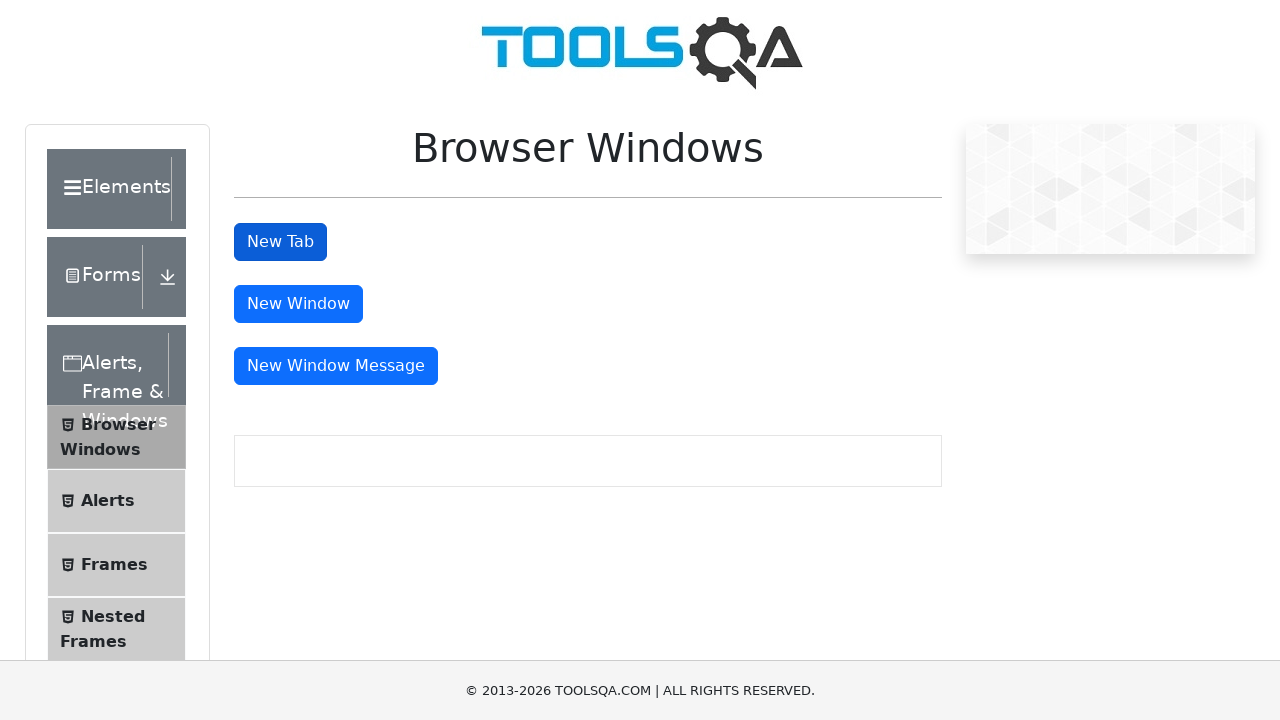

Switched back to original page
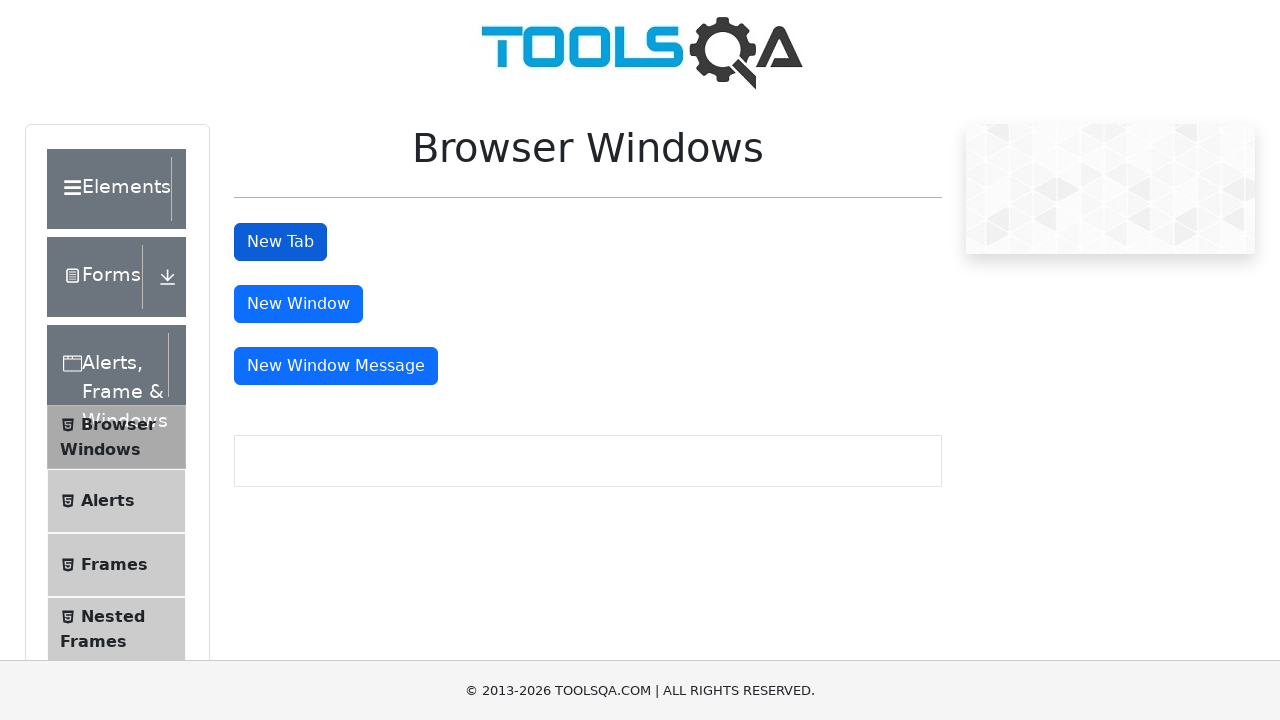

Clicked button to open new window at (298, 304) on #windowButton
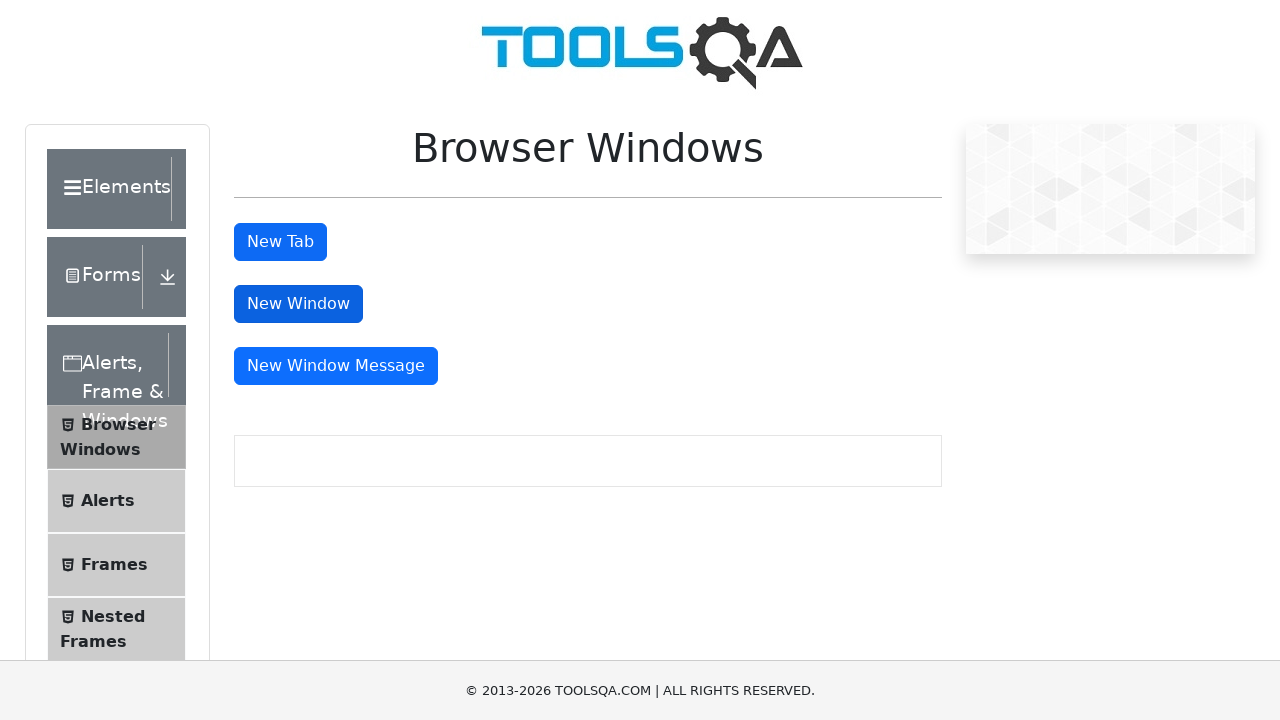

Got reference to newly opened window
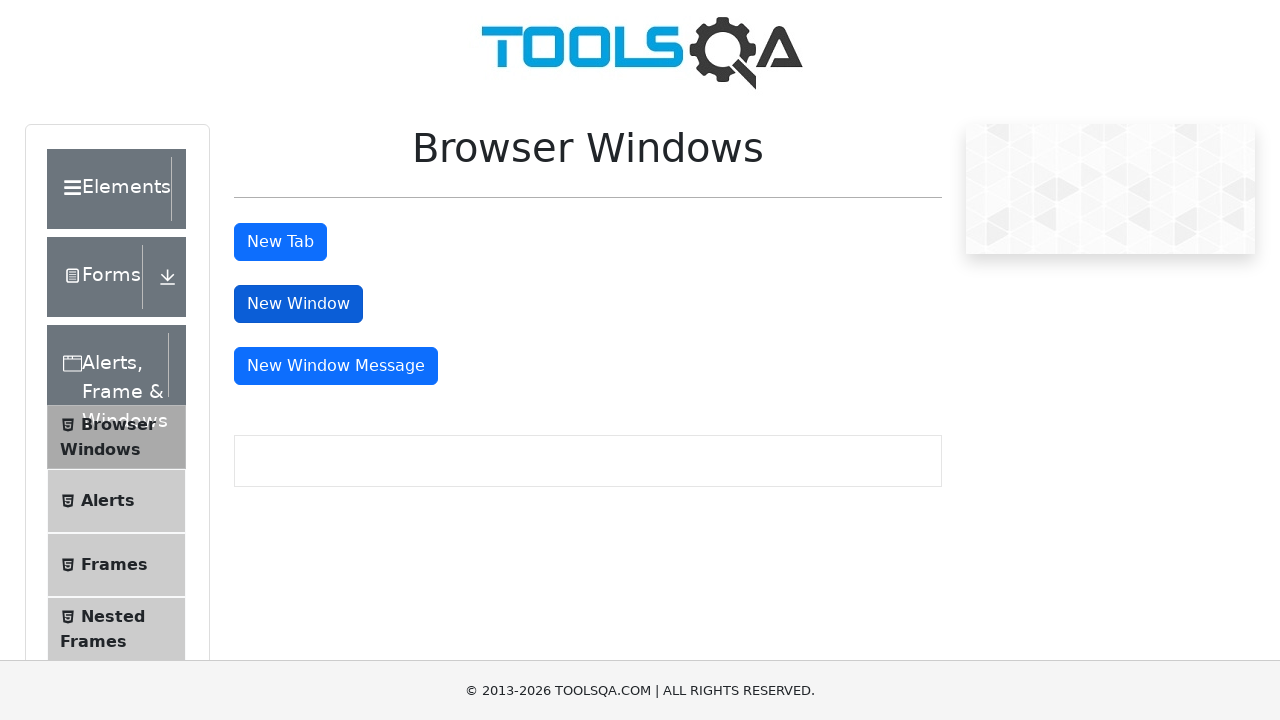

Waited for new window to load
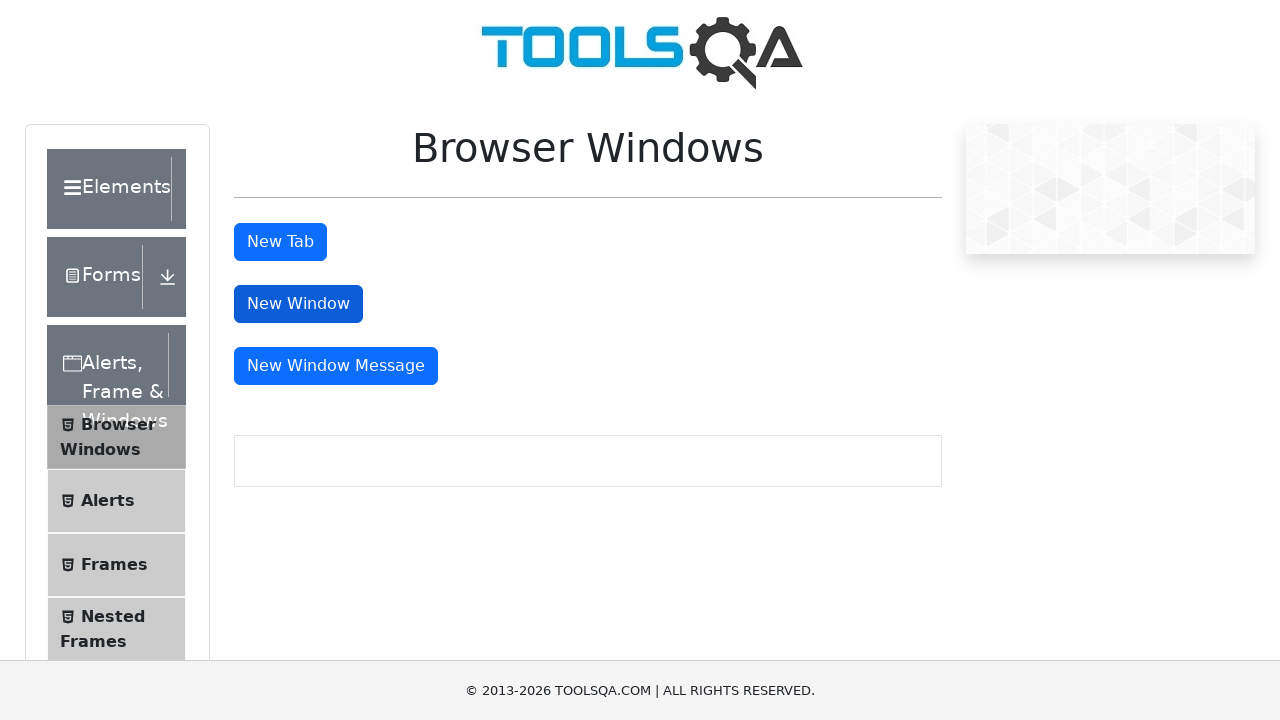

Switched back to original page from new window
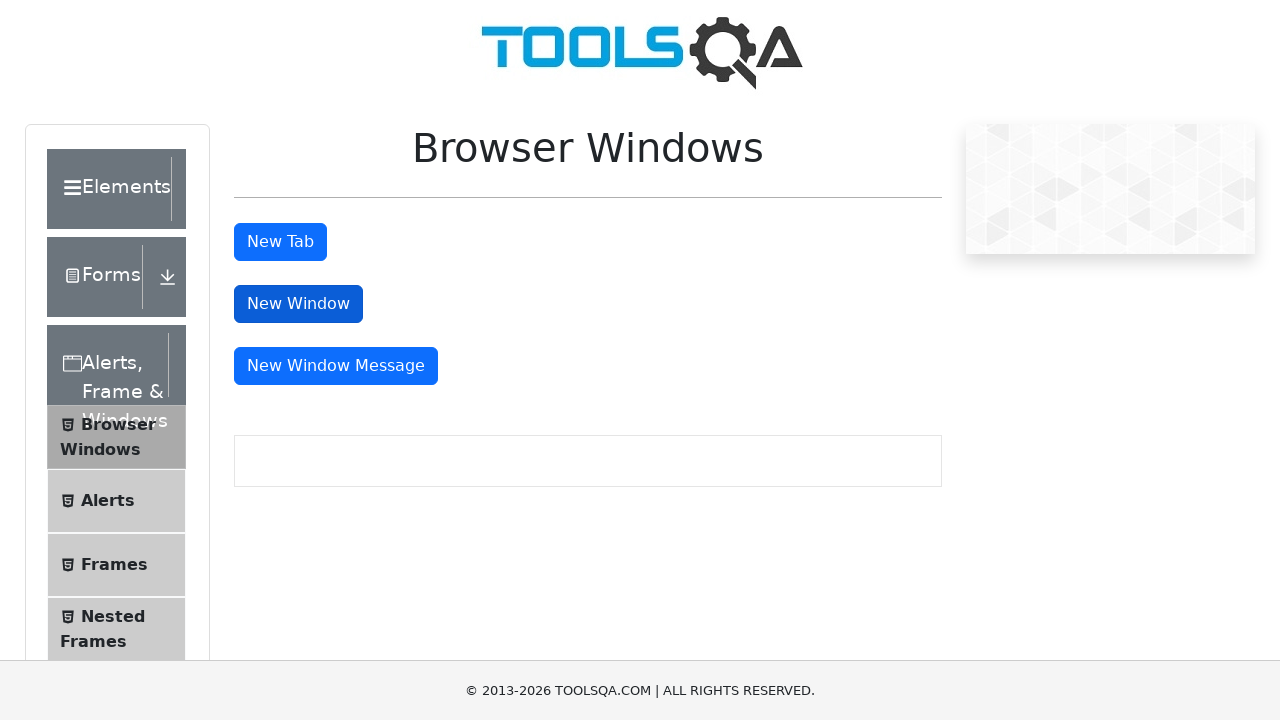

Clicked button to open message window at (336, 366) on #messageWindowButton
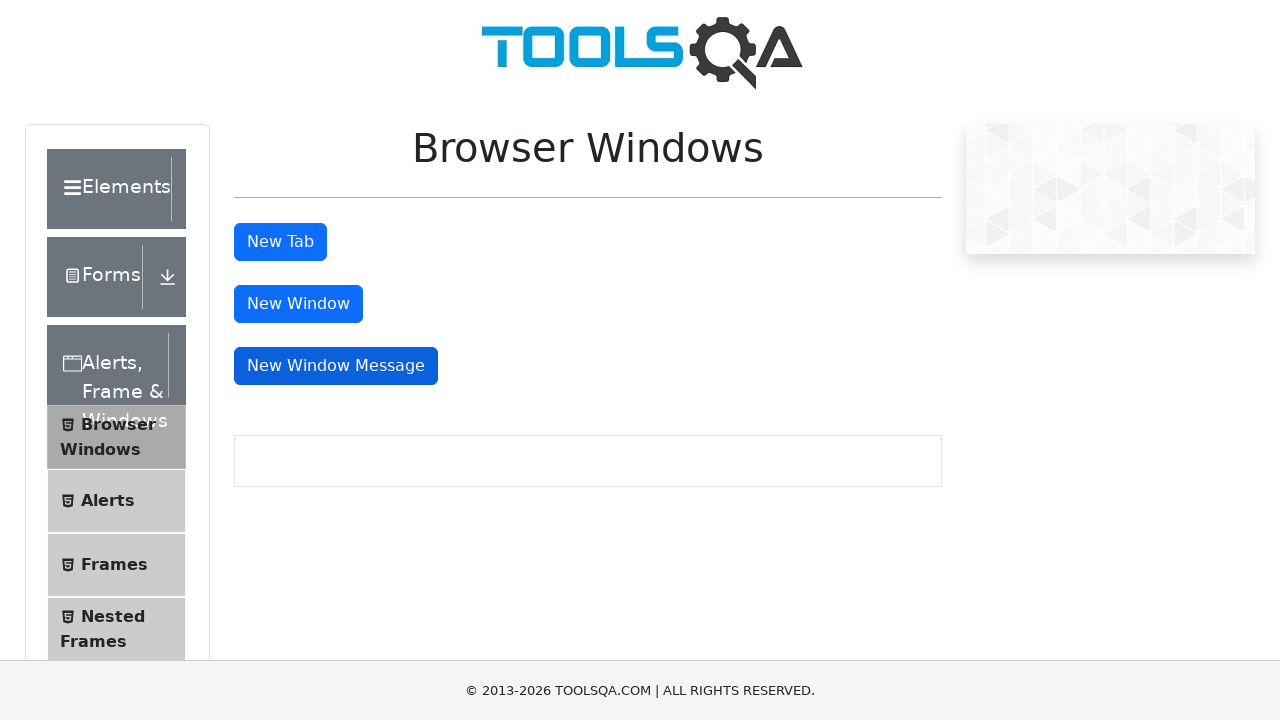

Got reference to newly opened message window
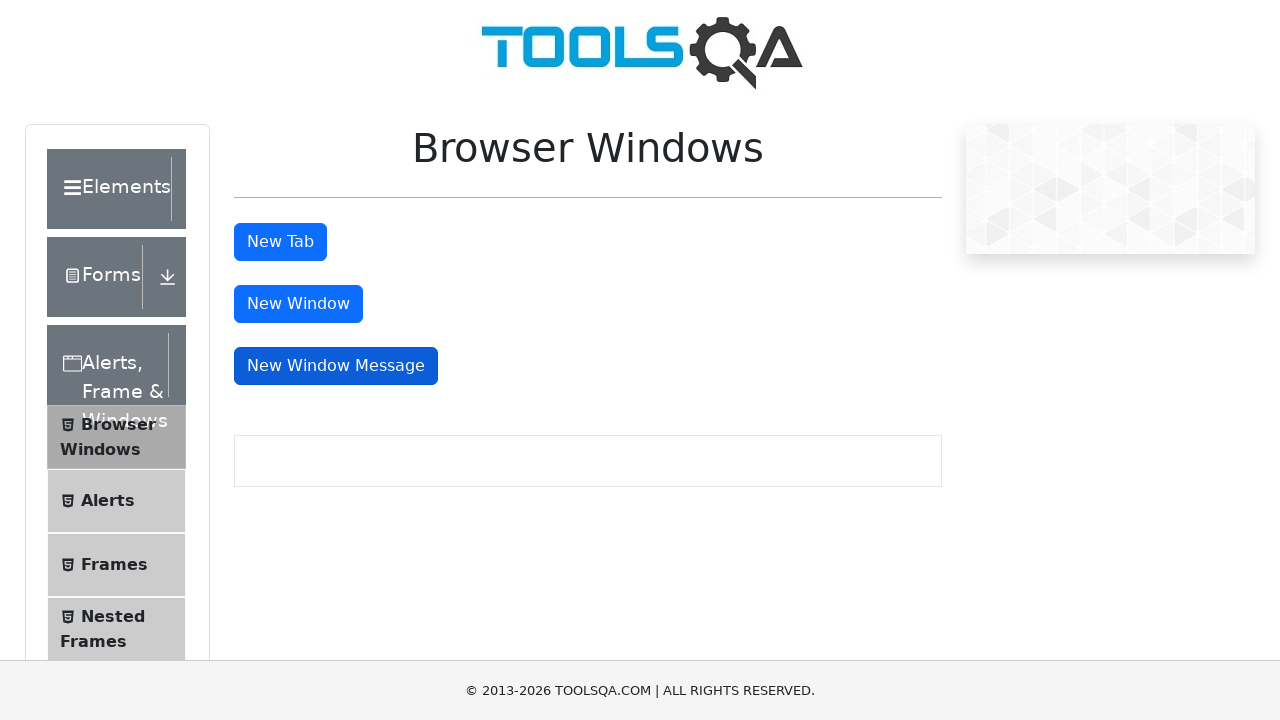

Waited for message window to load
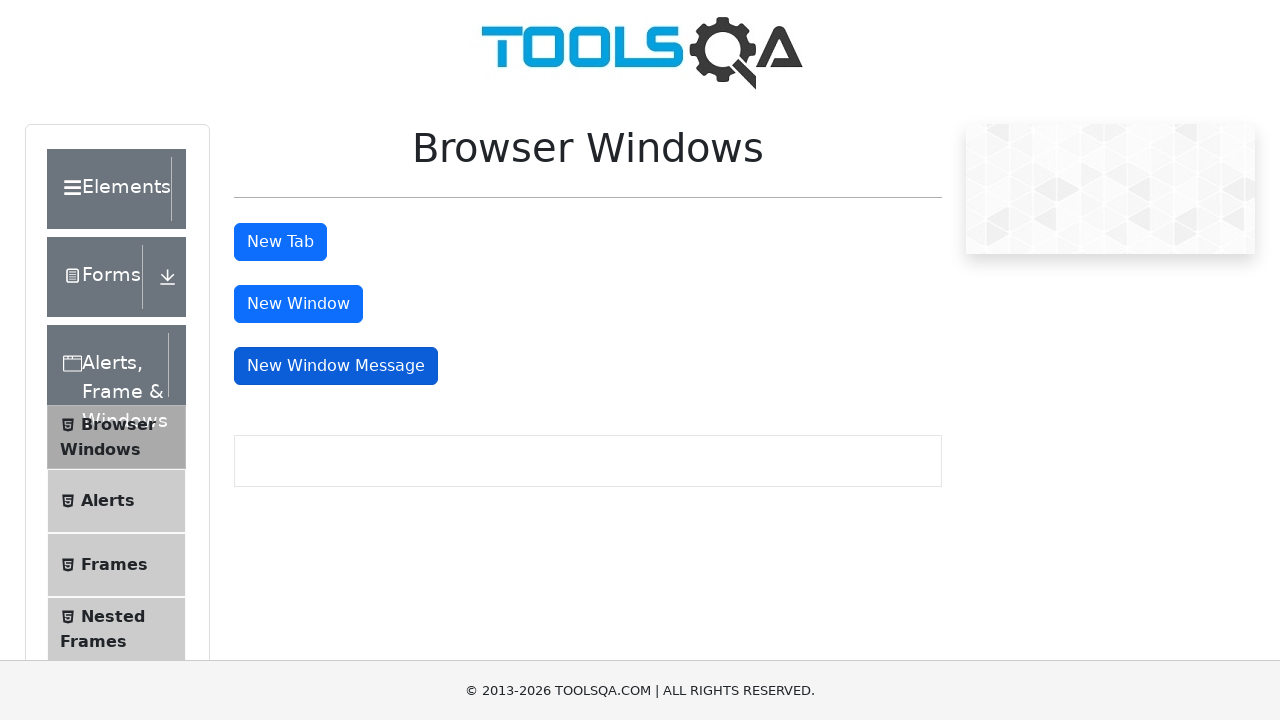

Retrieved body text from message window: Knowledge increases by sharing but not by saving. Please share this website with your friends and in your organization.
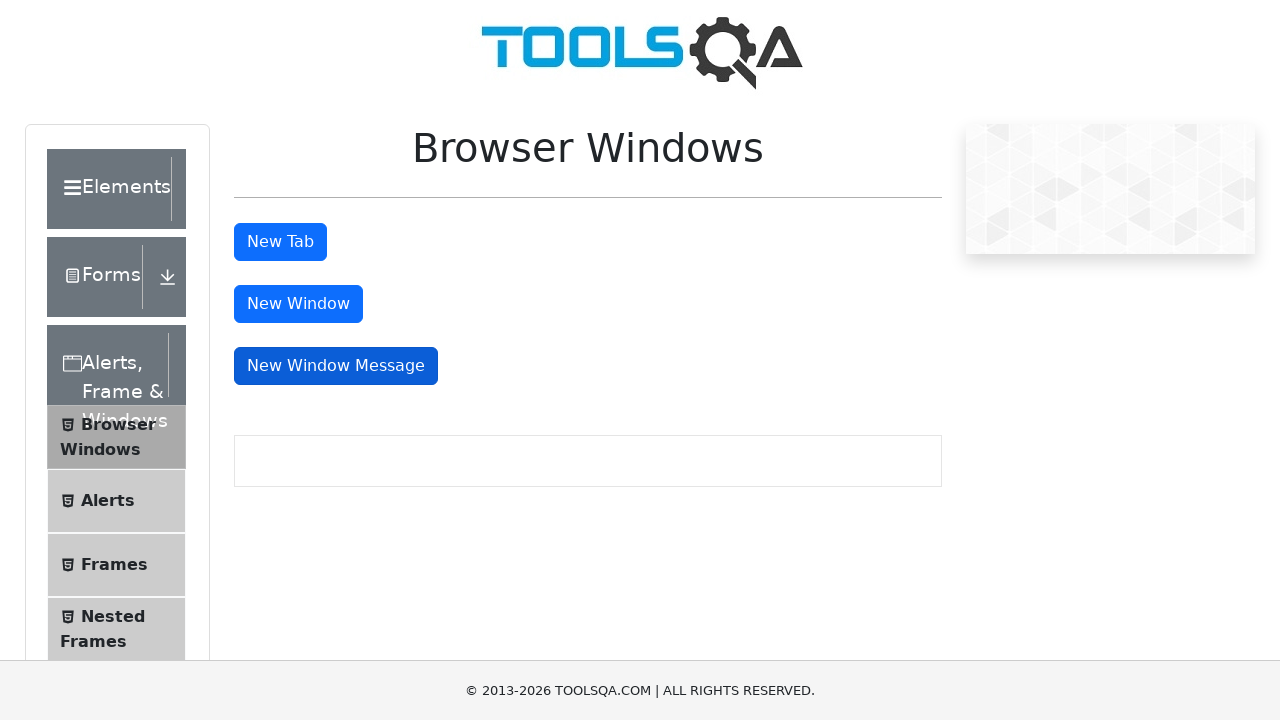

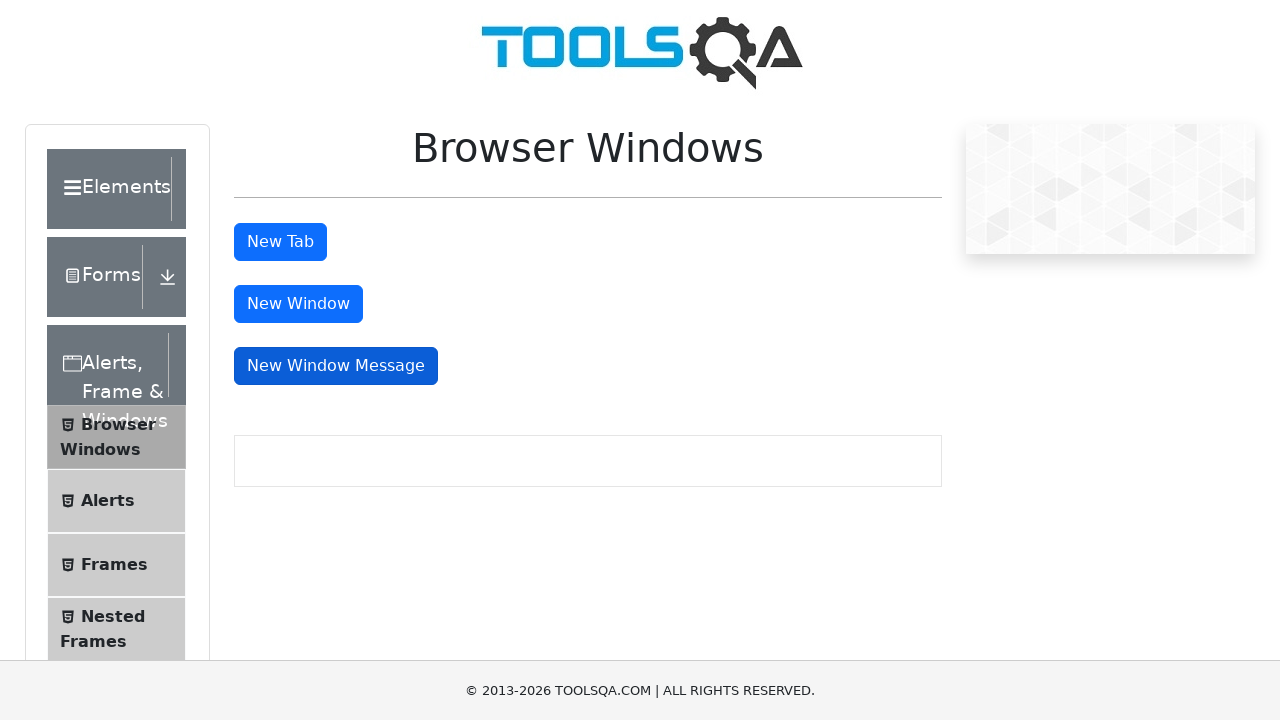